Tests the confirm alert functionality by clicking on the "Alert with OK & Cancel" tab, triggering a confirm box, and dismissing it

Starting URL: http://demo.automationtesting.in/Alerts.html

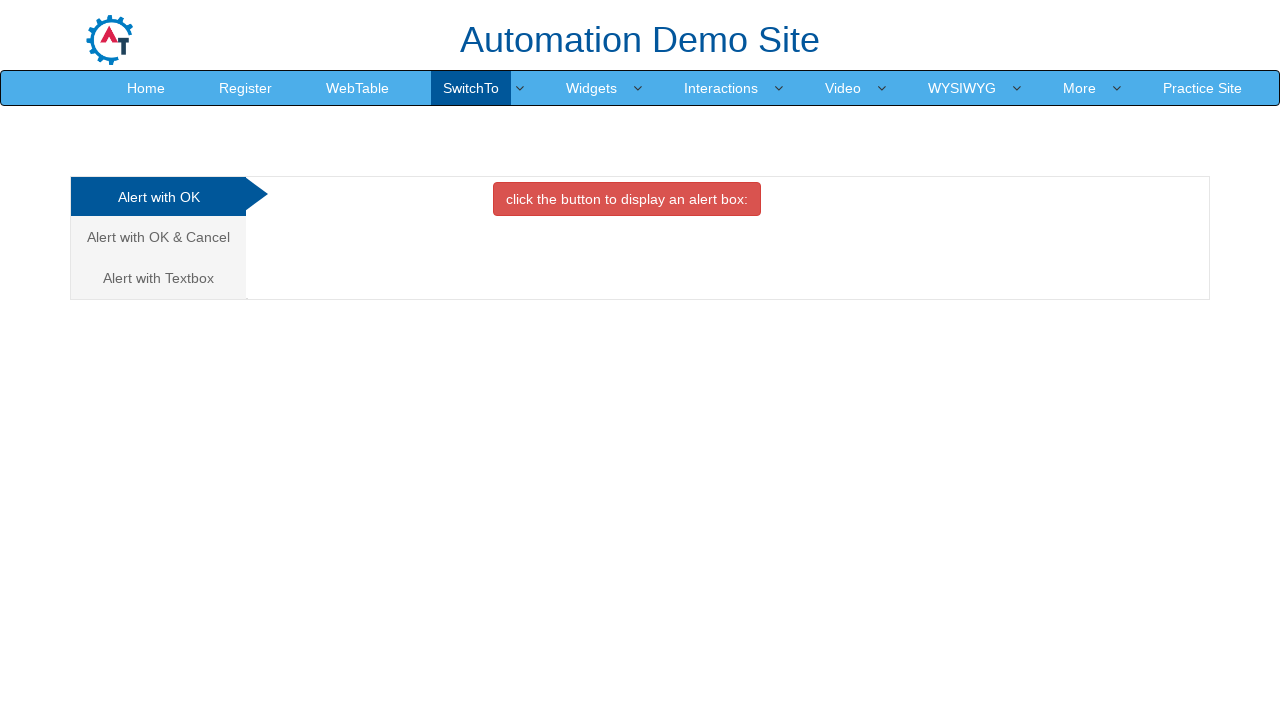

Clicked on the 'Alert with OK & Cancel' tab at (158, 237) on xpath=//a[contains(text(),'Alert with OK & Cancel ')]
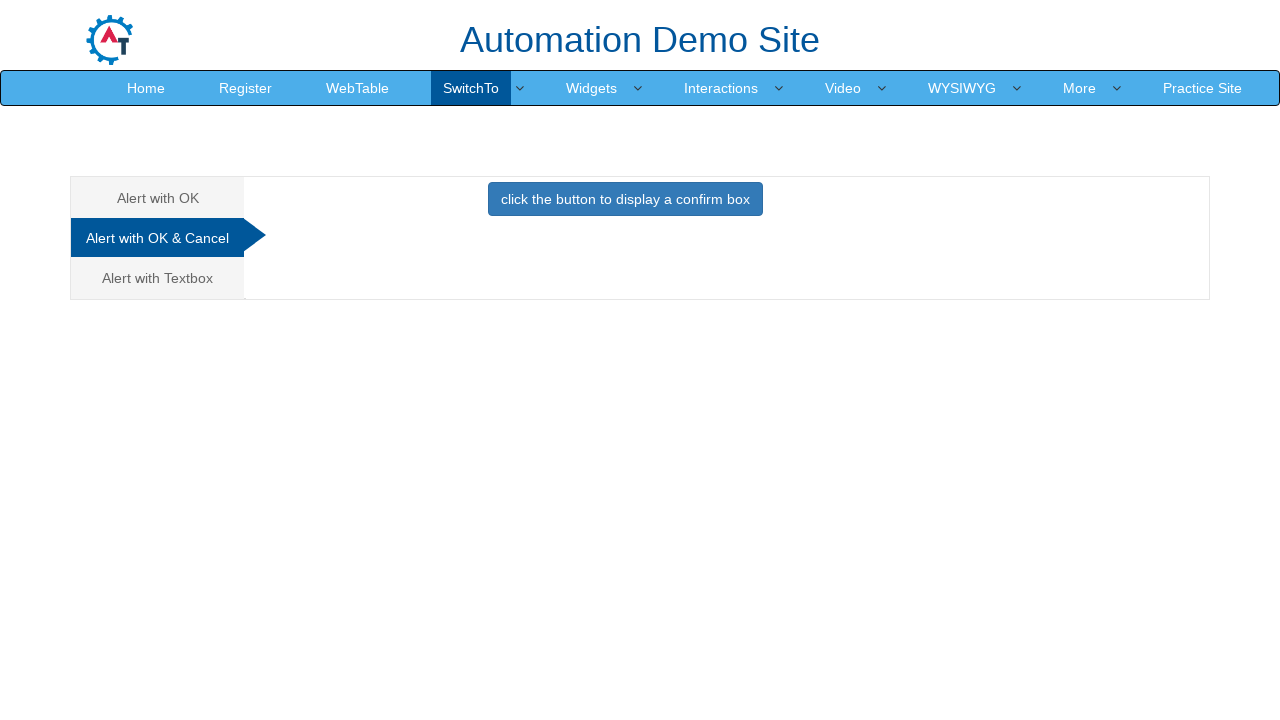

Set up dialog handler to dismiss confirm dialogs
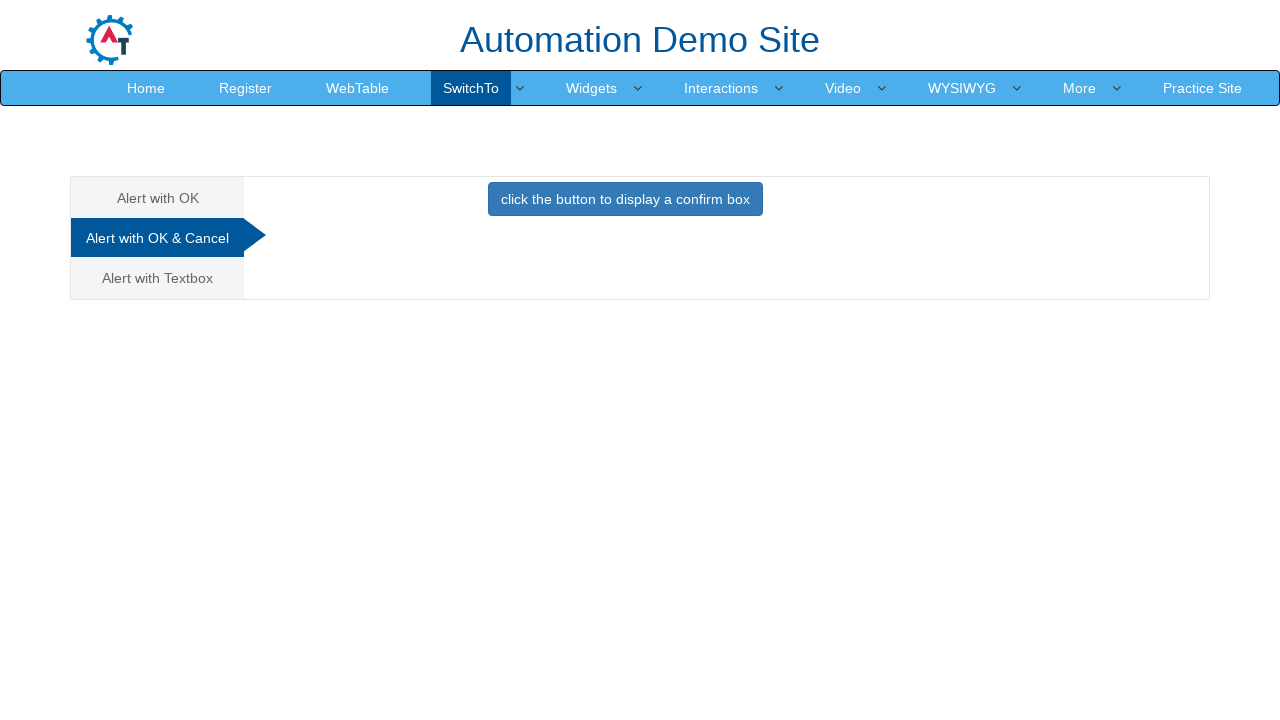

Clicked button to trigger the confirm box at (625, 199) on xpath=//button[contains(text(),'display a confirm box')]
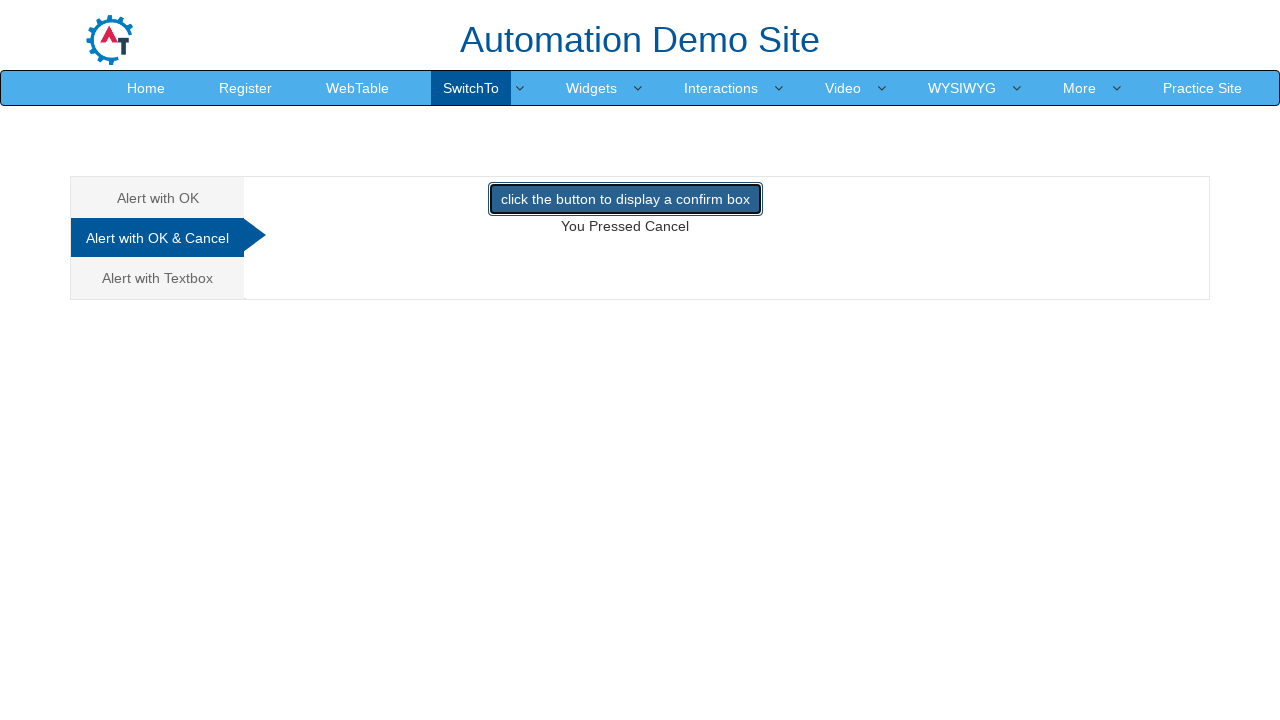

Waited for dialog to be handled and dismissed
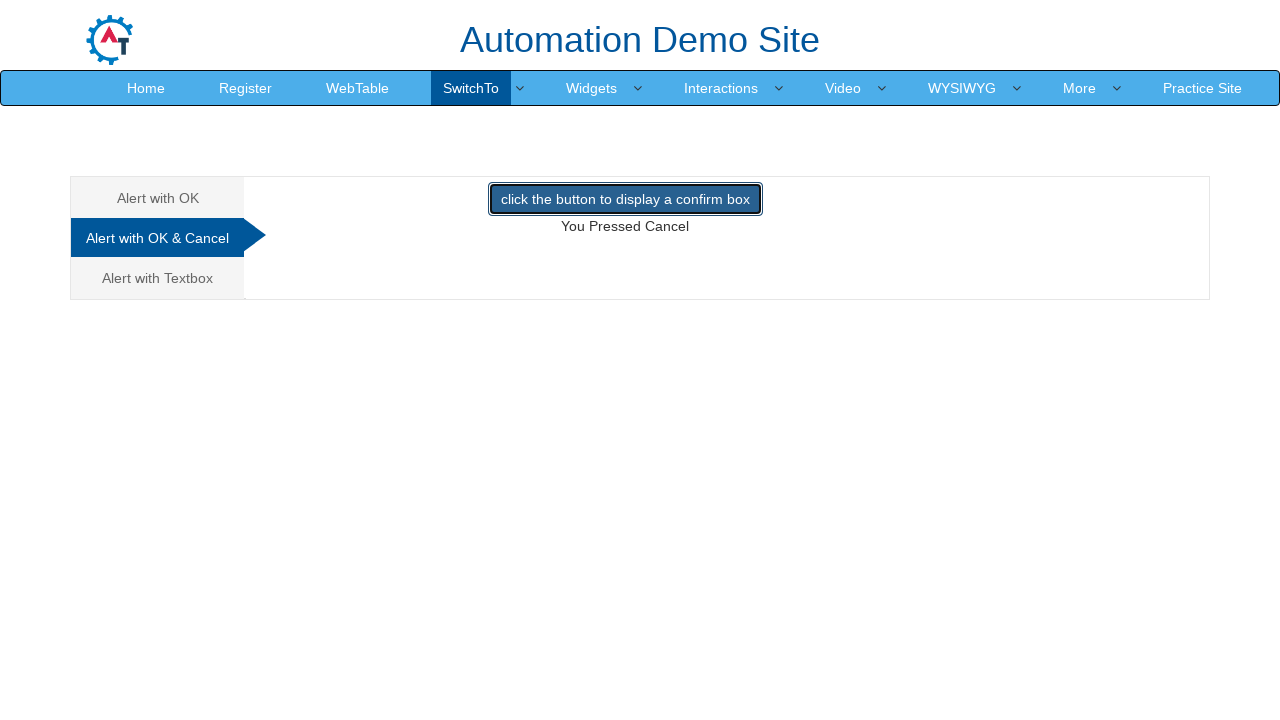

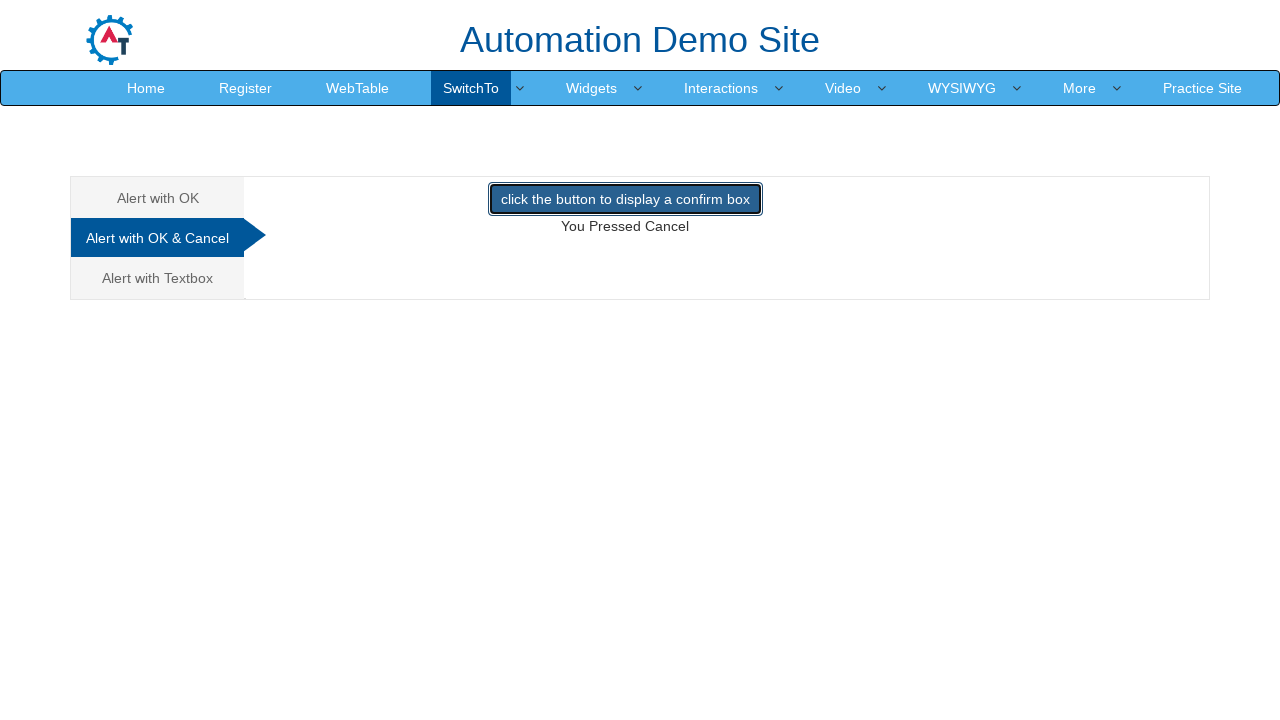